Tests horizontal slider functionality by clicking on the slider and using arrow keys to adjust its value, then verifying the displayed value

Starting URL: https://the-internet.herokuapp.com/horizontal_slider

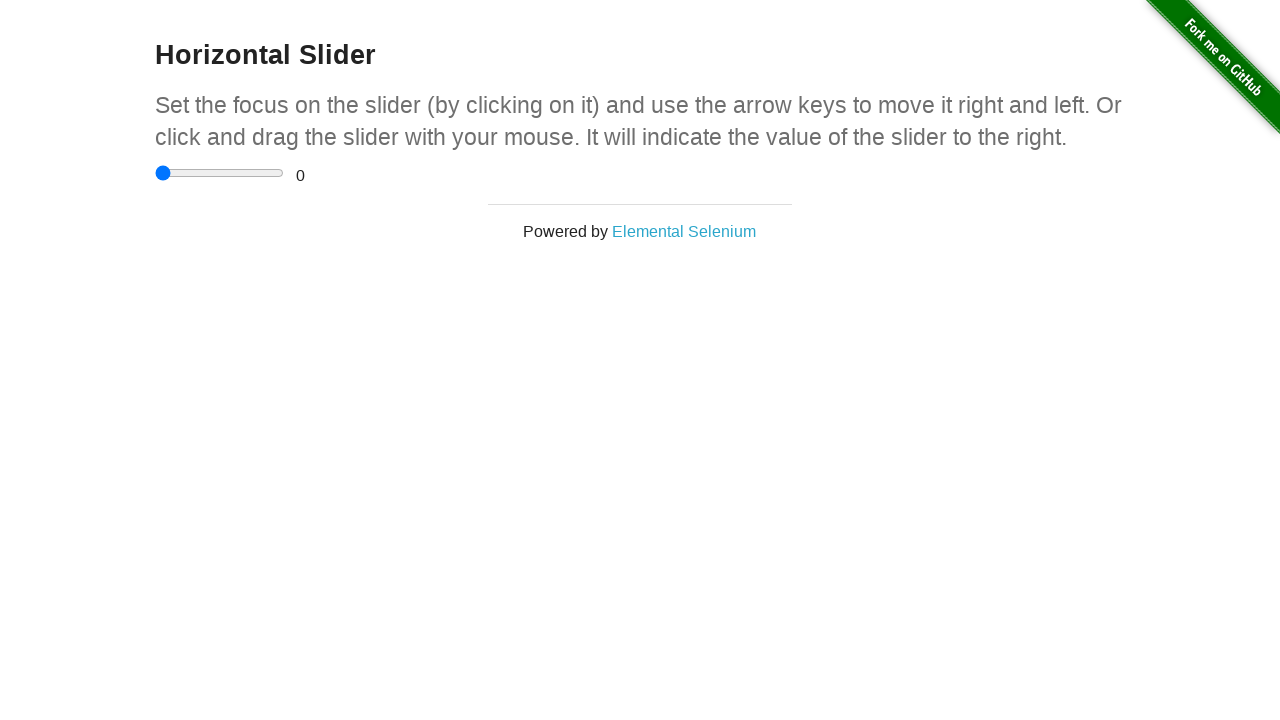

Clicked on horizontal slider (1st click) at (220, 173) on internal:role=slider
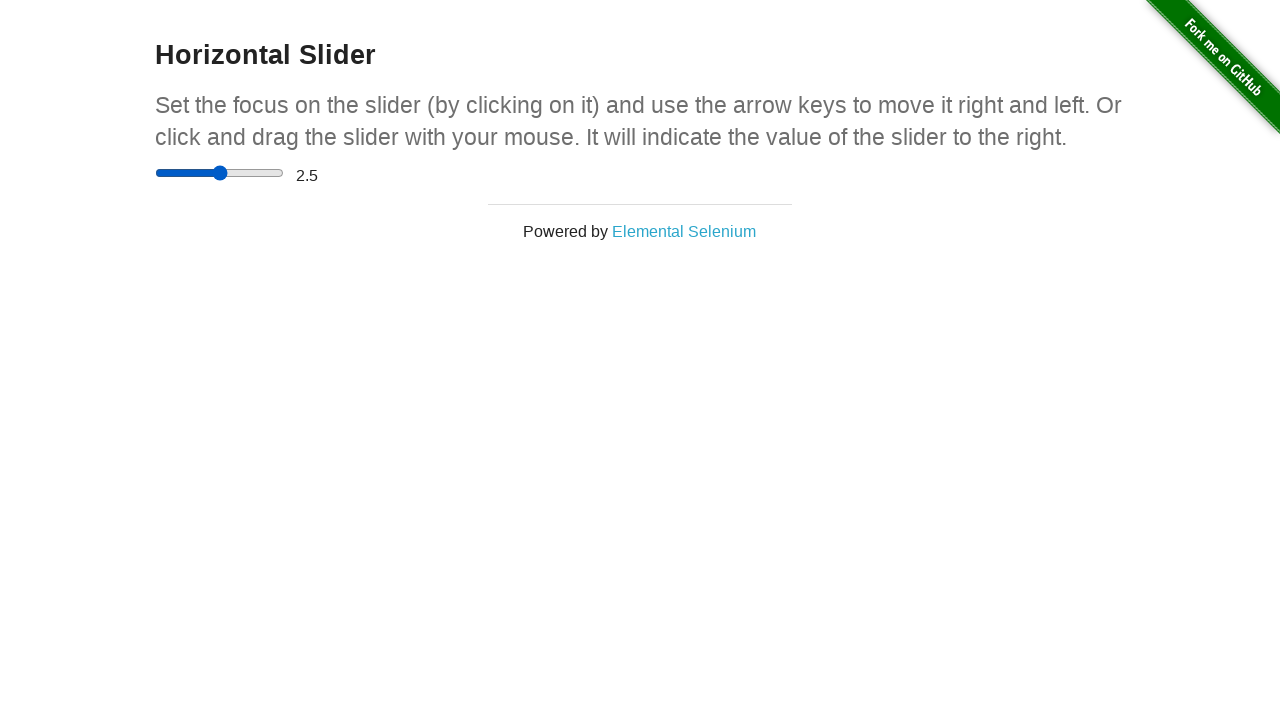

Clicked on horizontal slider (2nd click) at (220, 173) on internal:role=slider
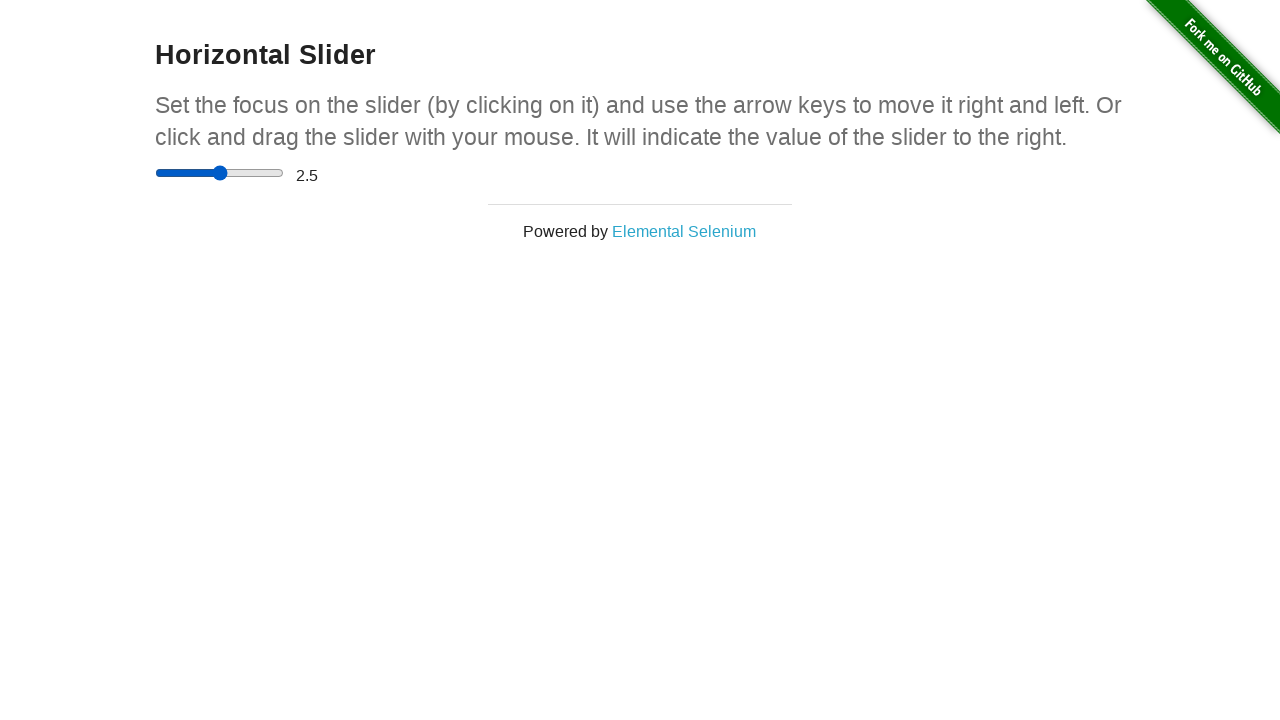

Clicked on horizontal slider (3rd click) at (220, 173) on internal:role=slider
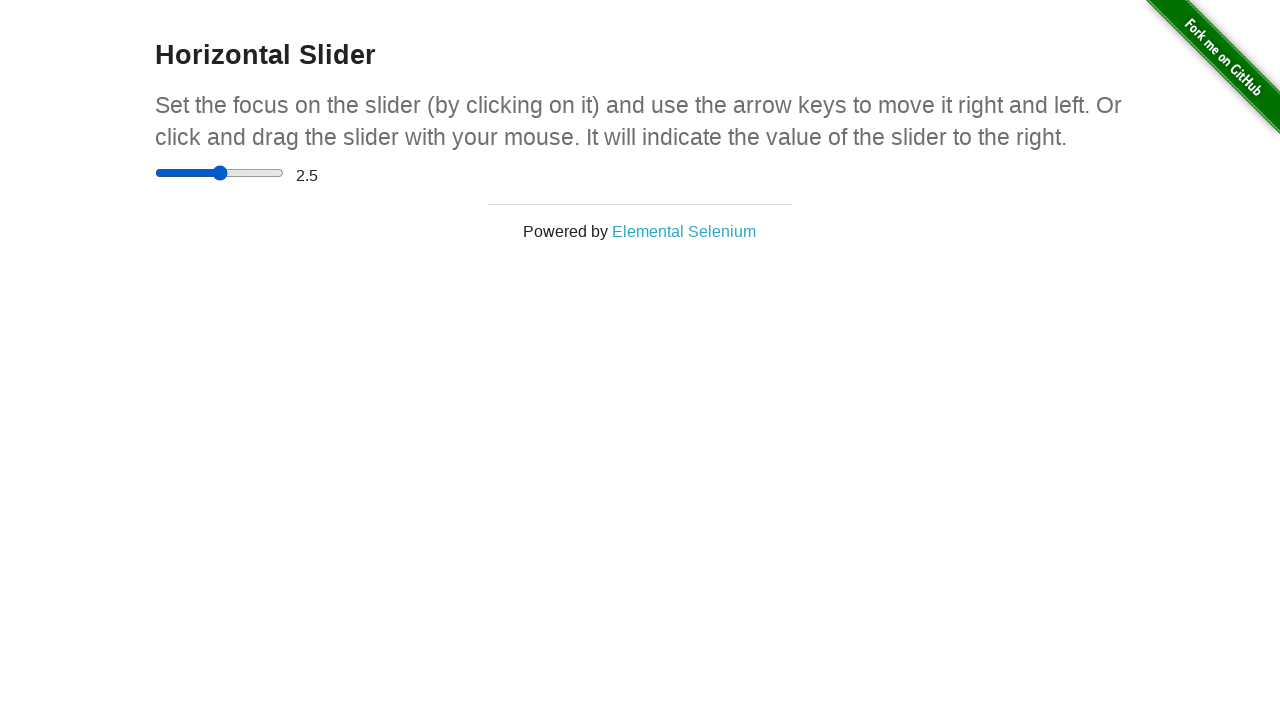

Clicked on horizontal slider (4th click) at (220, 173) on internal:role=slider
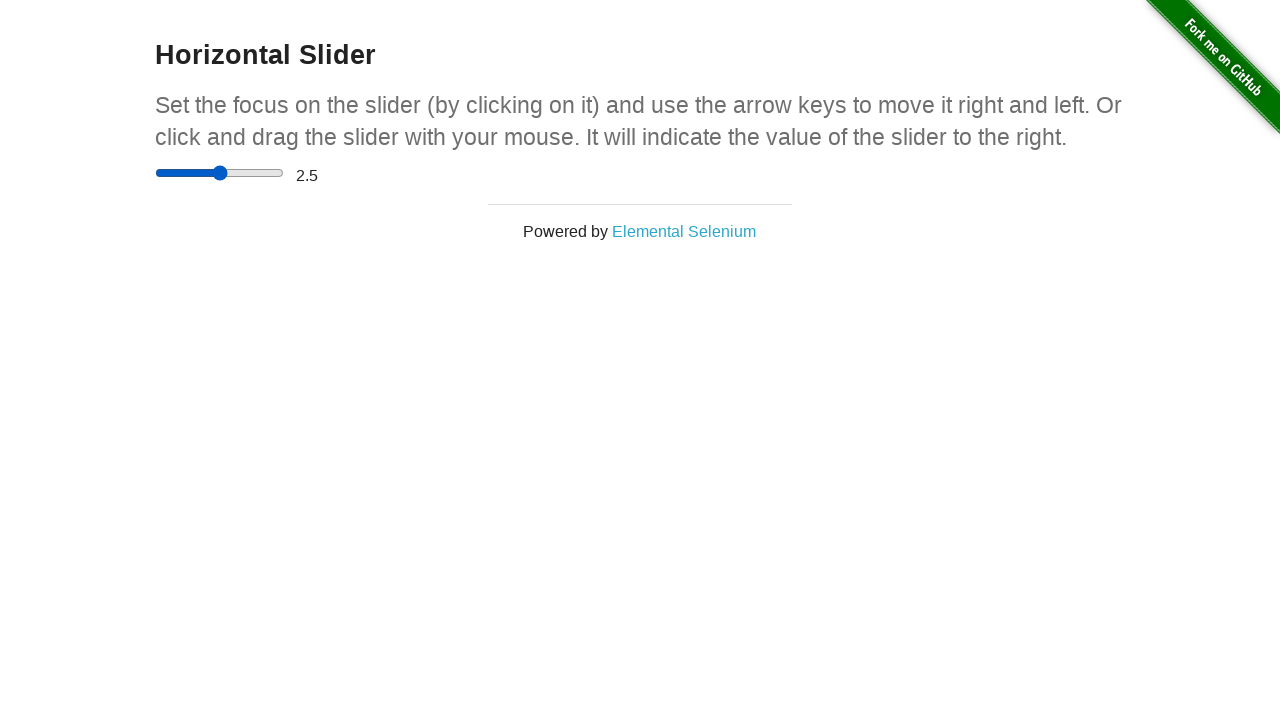

Pressed ArrowRight to adjust slider value on internal:role=slider
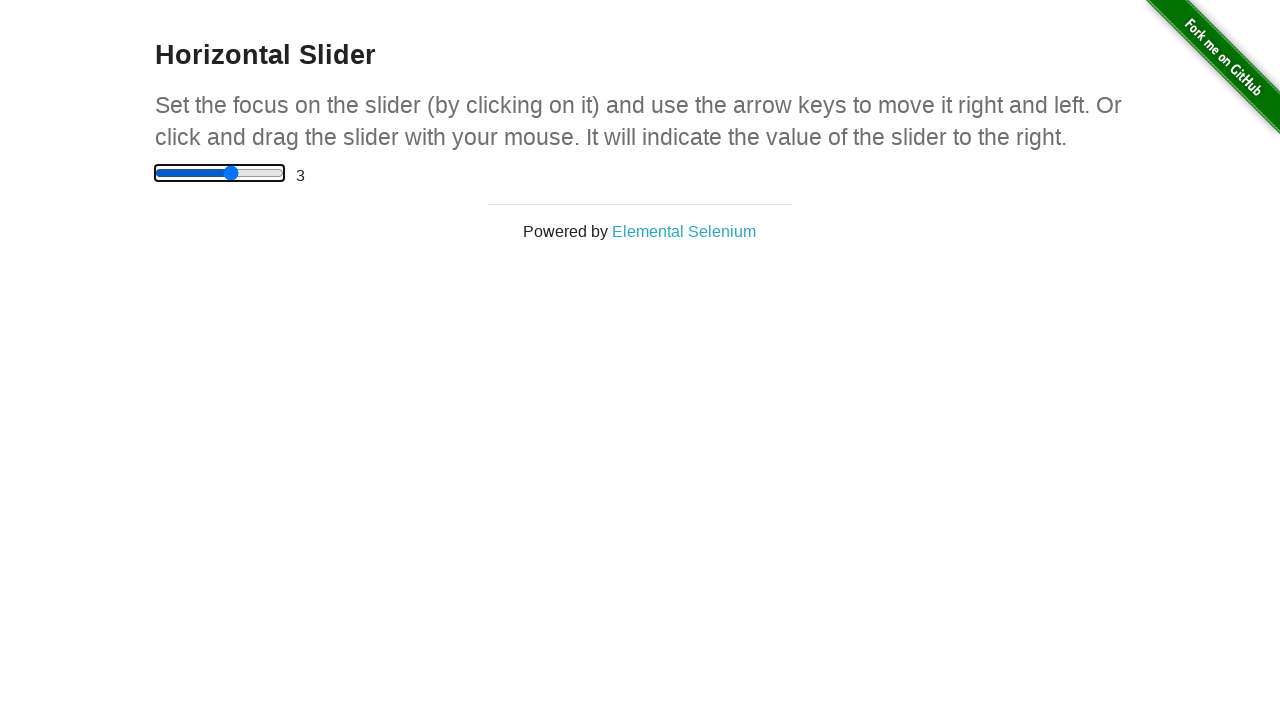

Pressed ArrowRight to adjust slider value on internal:role=slider
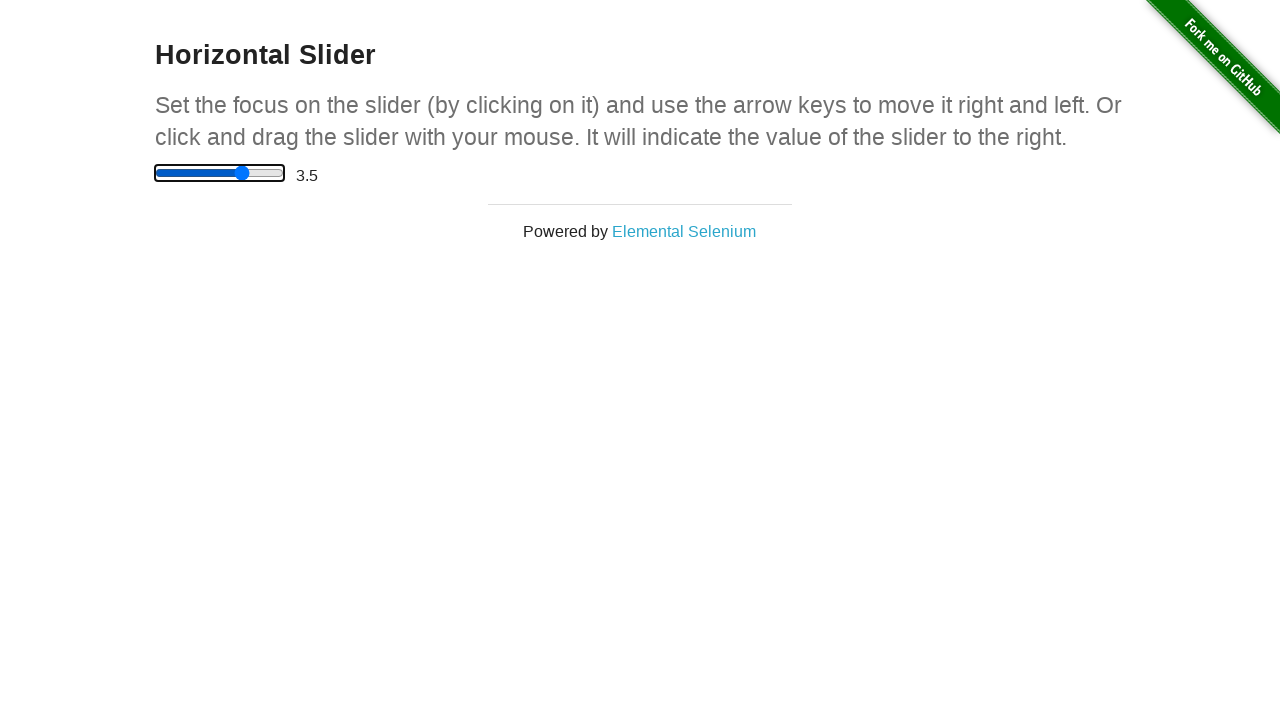

Clicked on horizontal slider again at (220, 173) on internal:role=slider
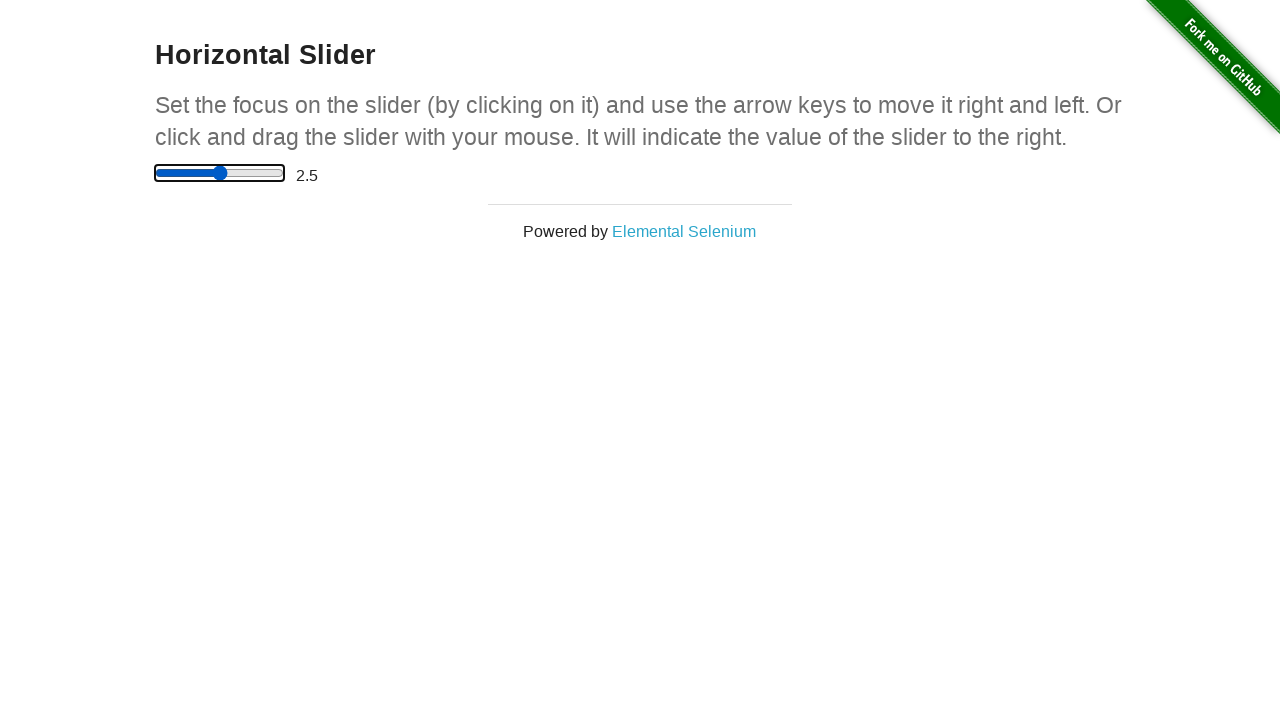

Pressed ArrowRight to adjust slider value on internal:role=slider
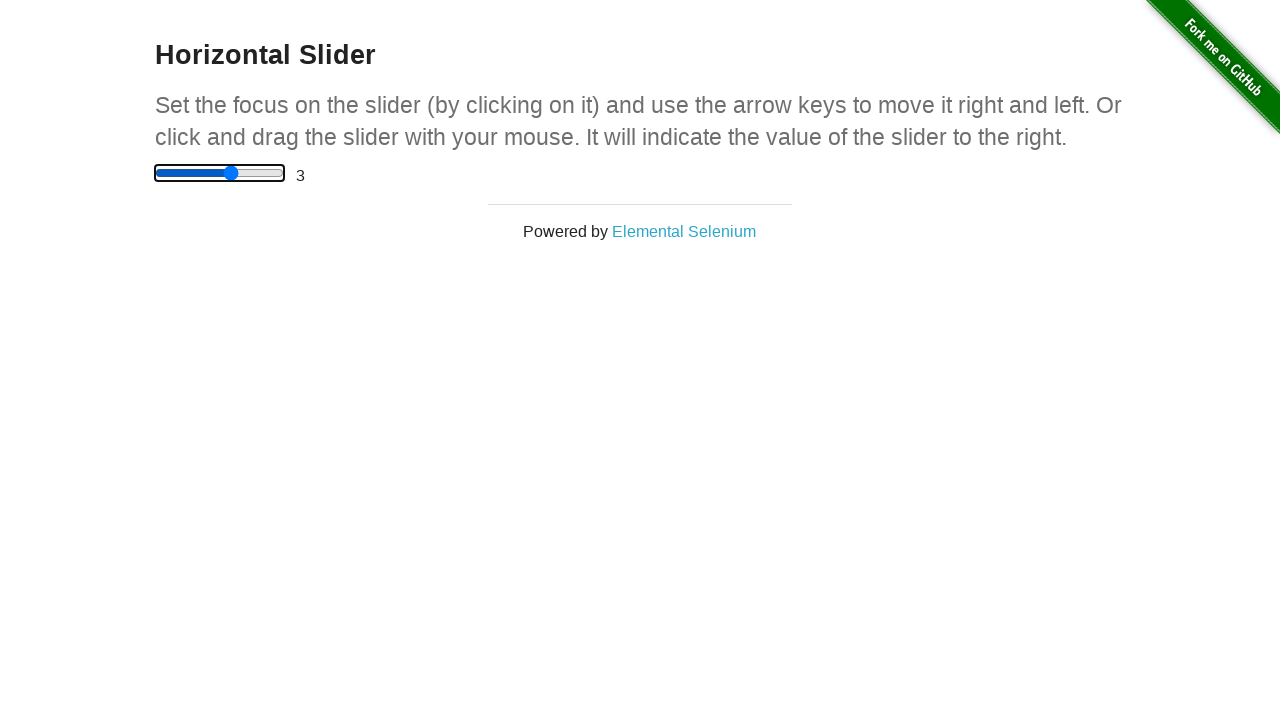

Pressed ArrowLeft to adjust slider value on internal:role=slider
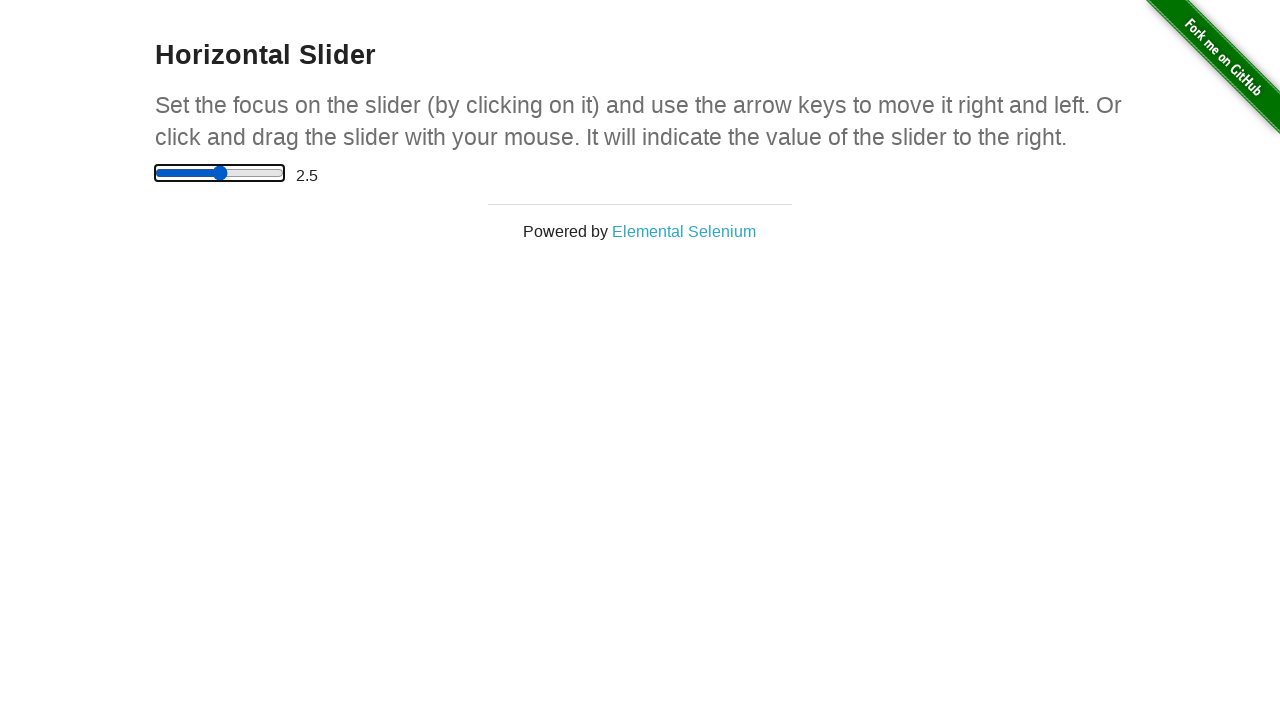

Pressed ArrowLeft to adjust slider value on internal:role=slider
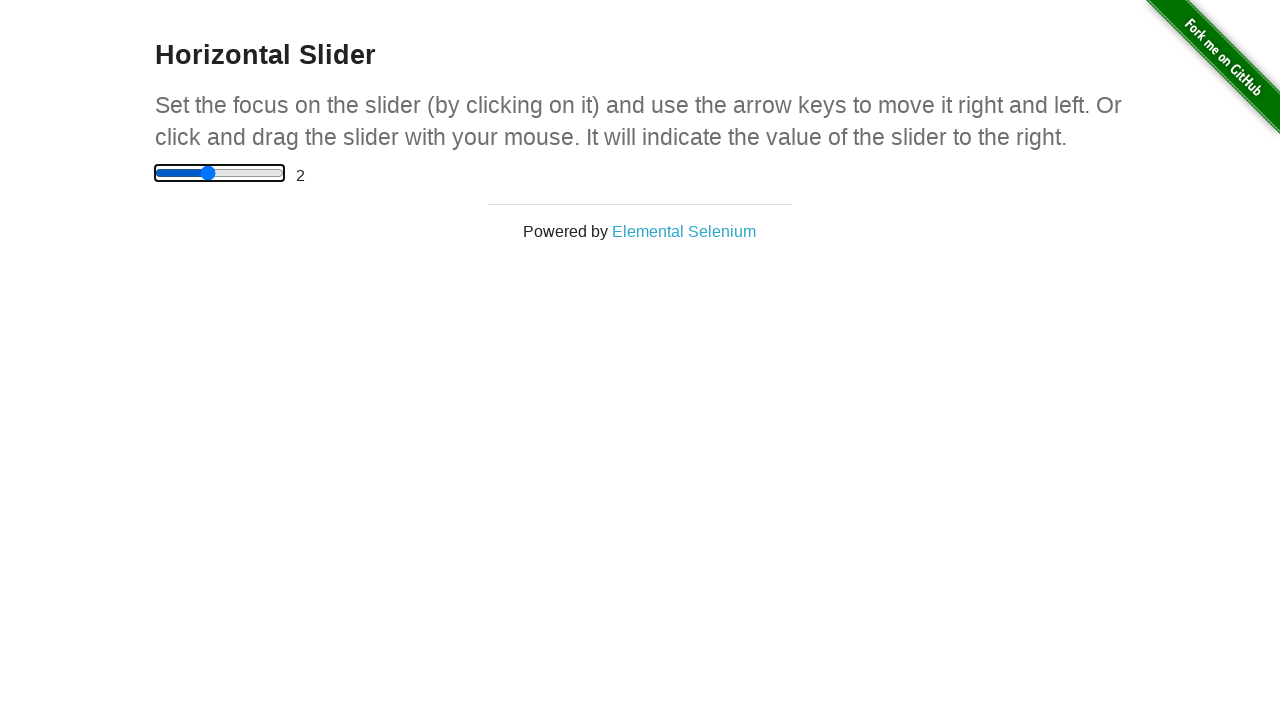

Pressed ArrowLeft to adjust slider value on internal:role=slider
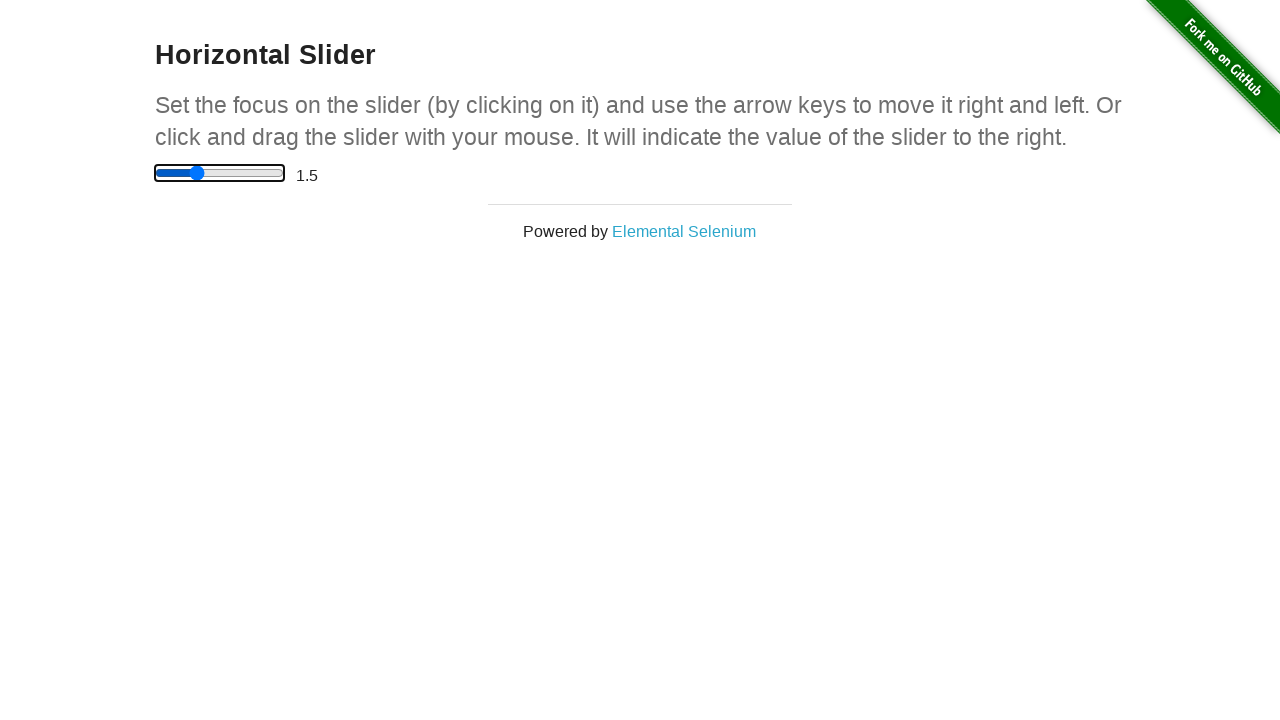

Pressed ArrowRight to adjust slider value on internal:role=slider
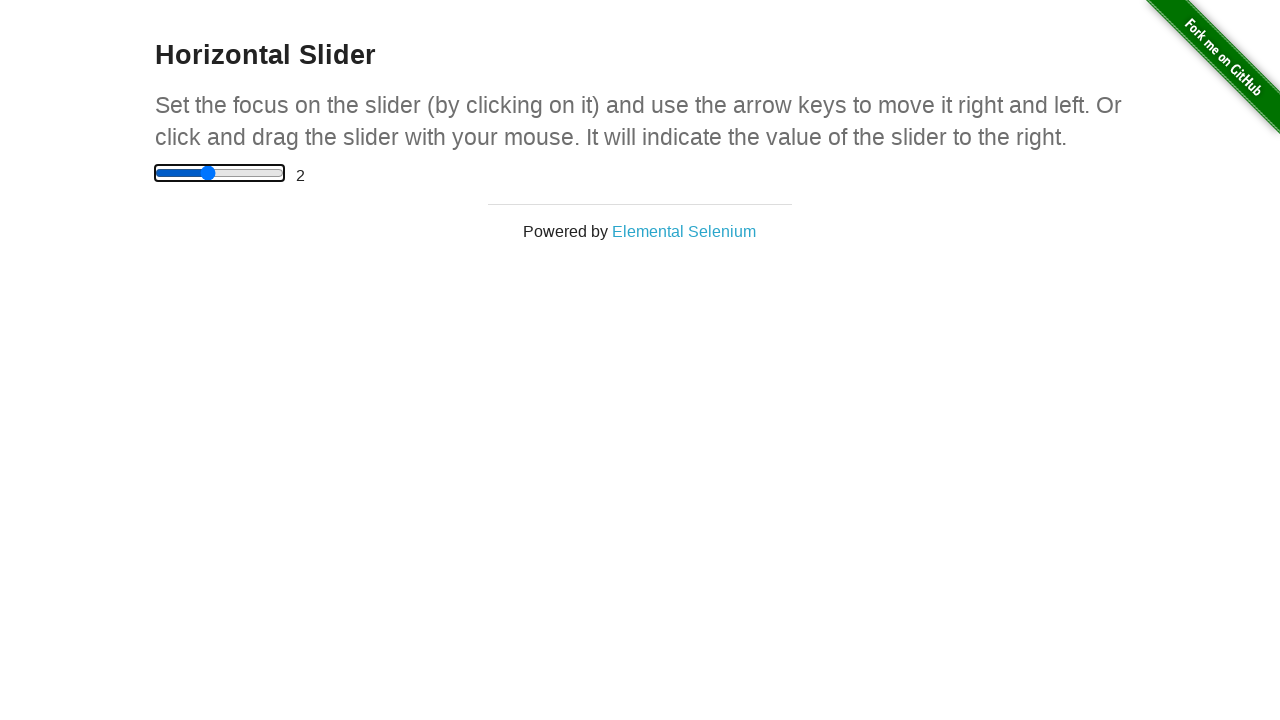

Pressed ArrowRight to adjust slider value on internal:role=slider
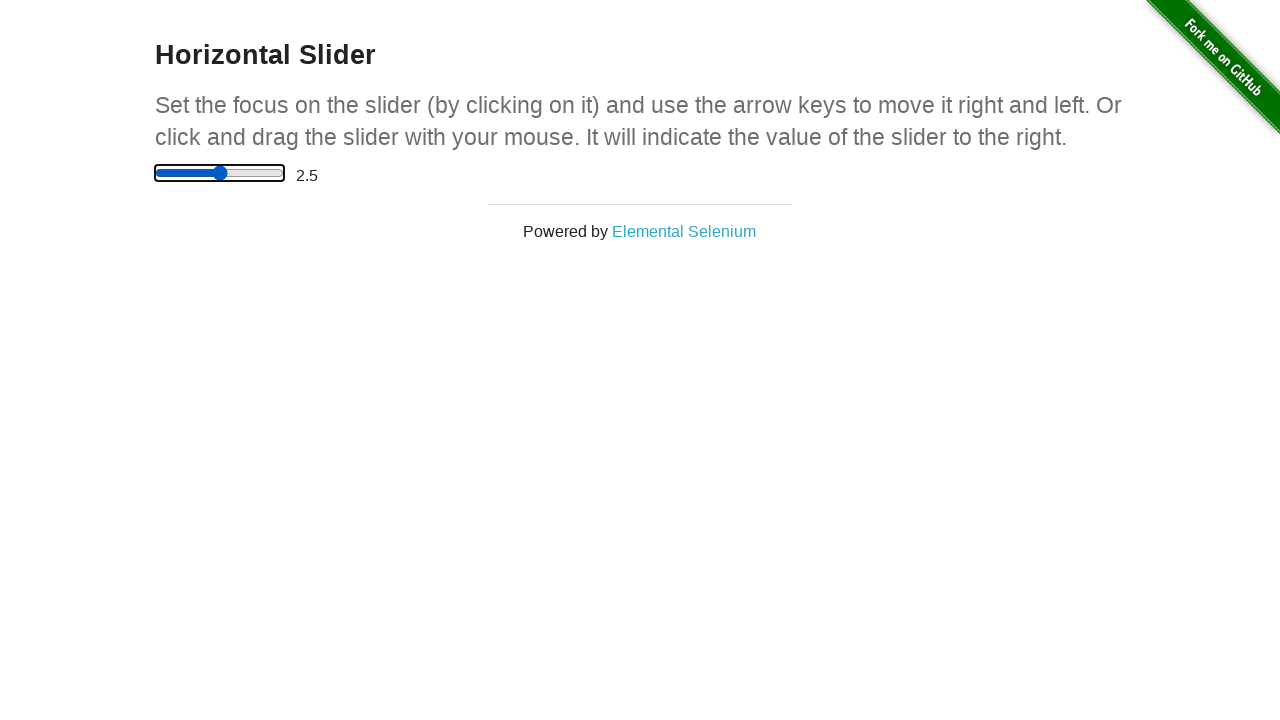

Pressed ArrowRight to adjust slider value on internal:role=slider
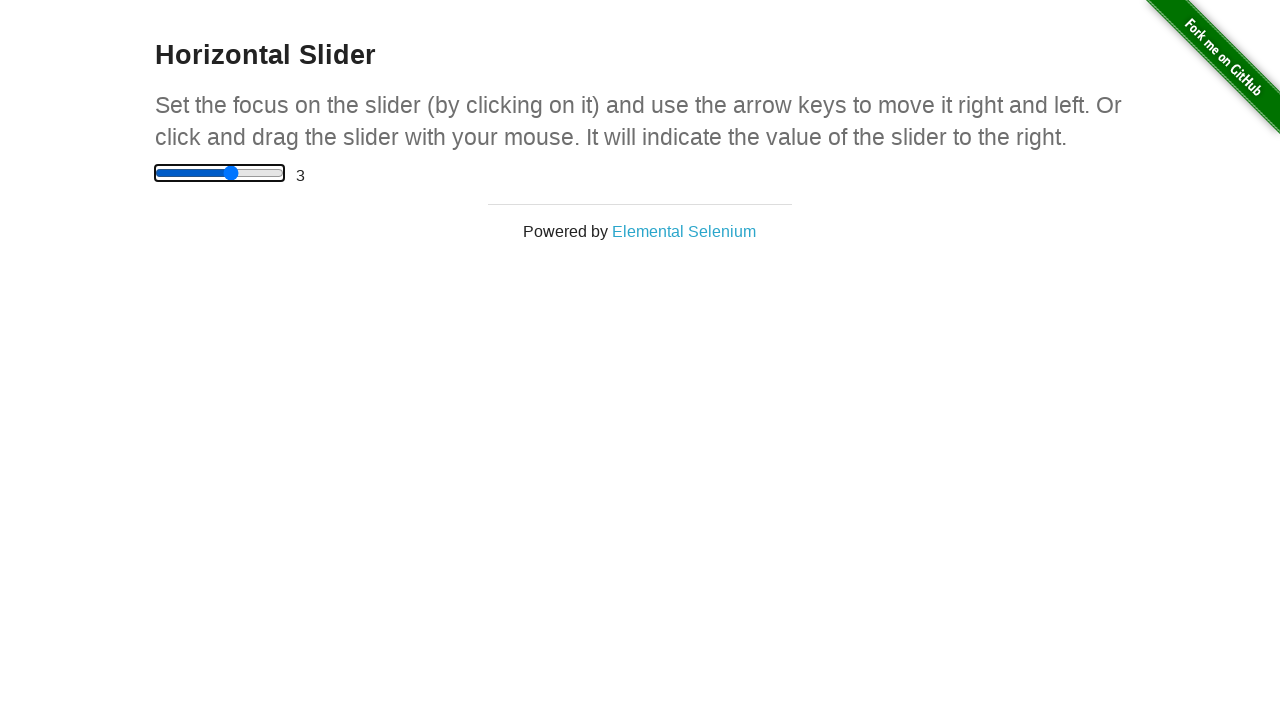

Pressed ArrowRight to adjust slider value on internal:role=slider
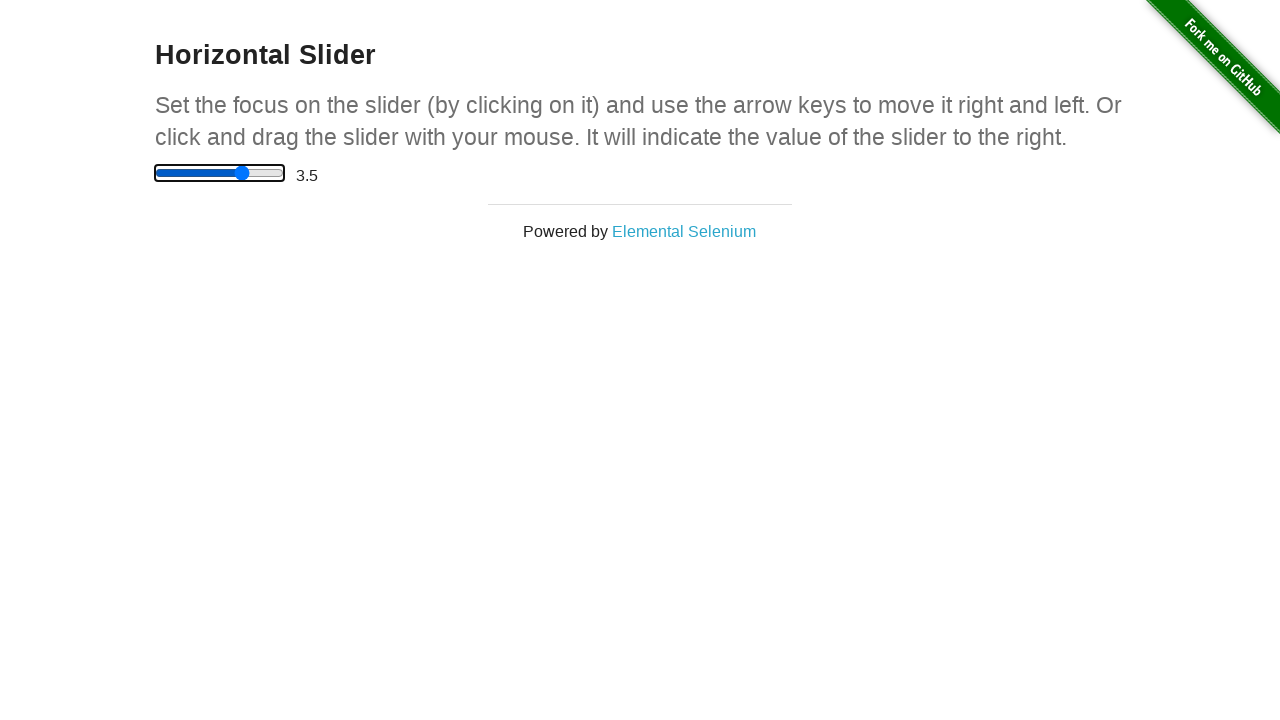

Clicked on displayed slider value '3.5' at (307, 175) on internal:text="3.5"i
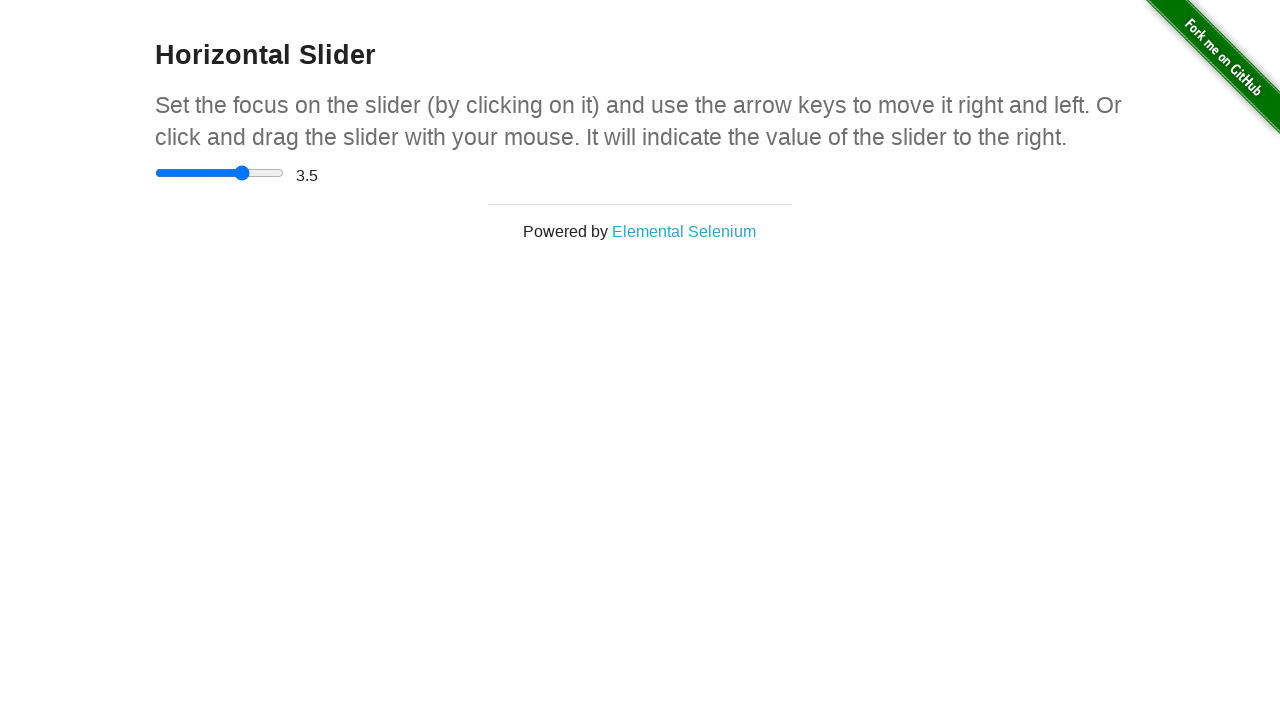

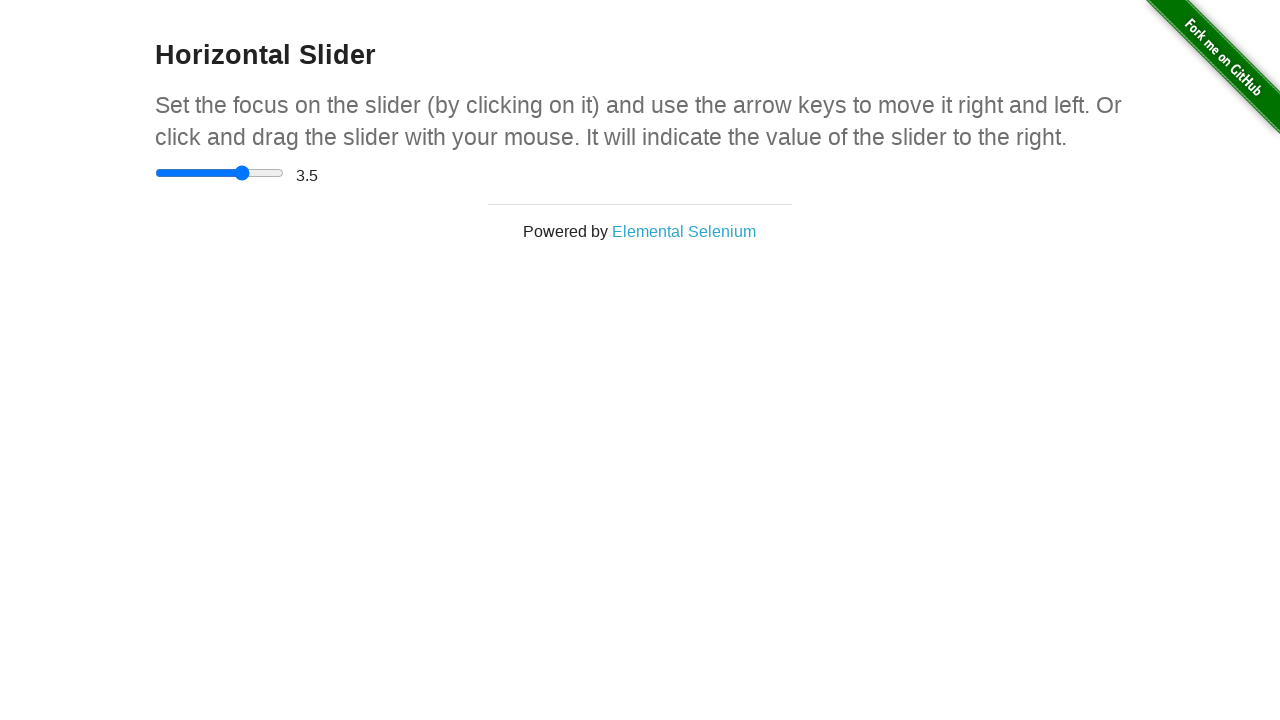